Finds an encrypted link using a mathematical formula, clicks it to navigate to a registration form, and fills out the form fields

Starting URL: http://suninjuly.github.io/find_link_text

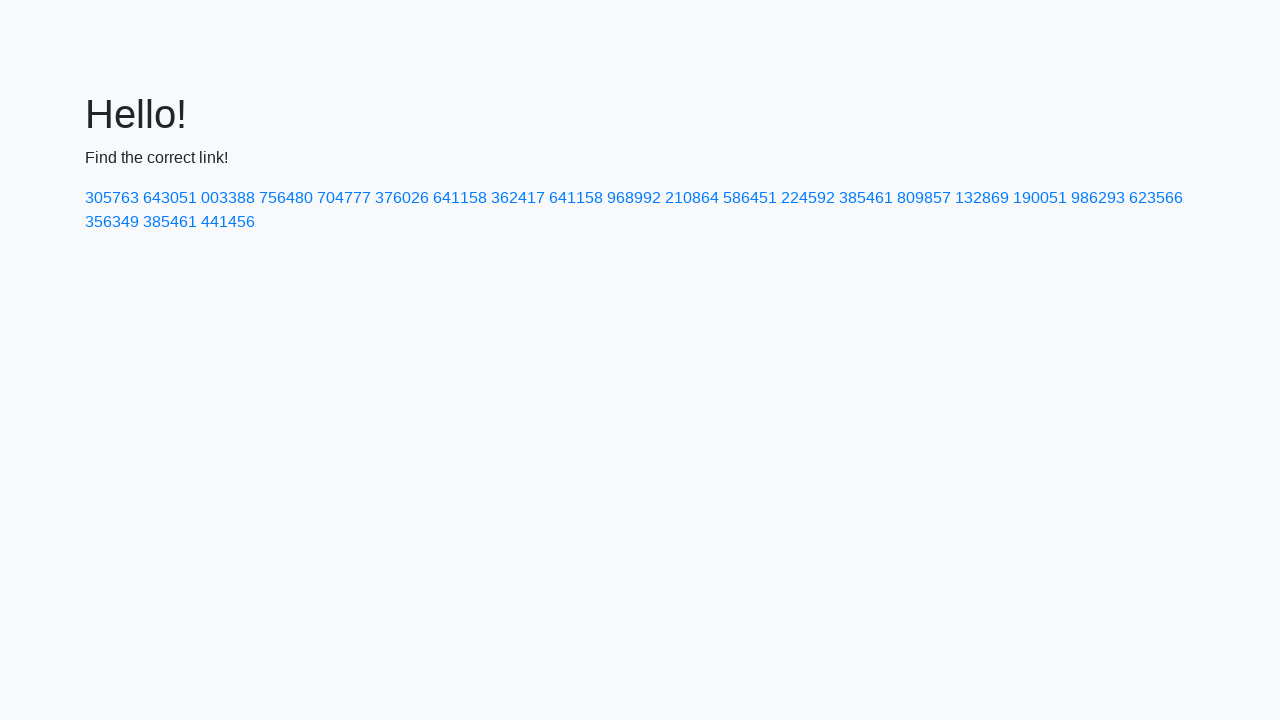

Calculated encrypted link text using mathematical formula
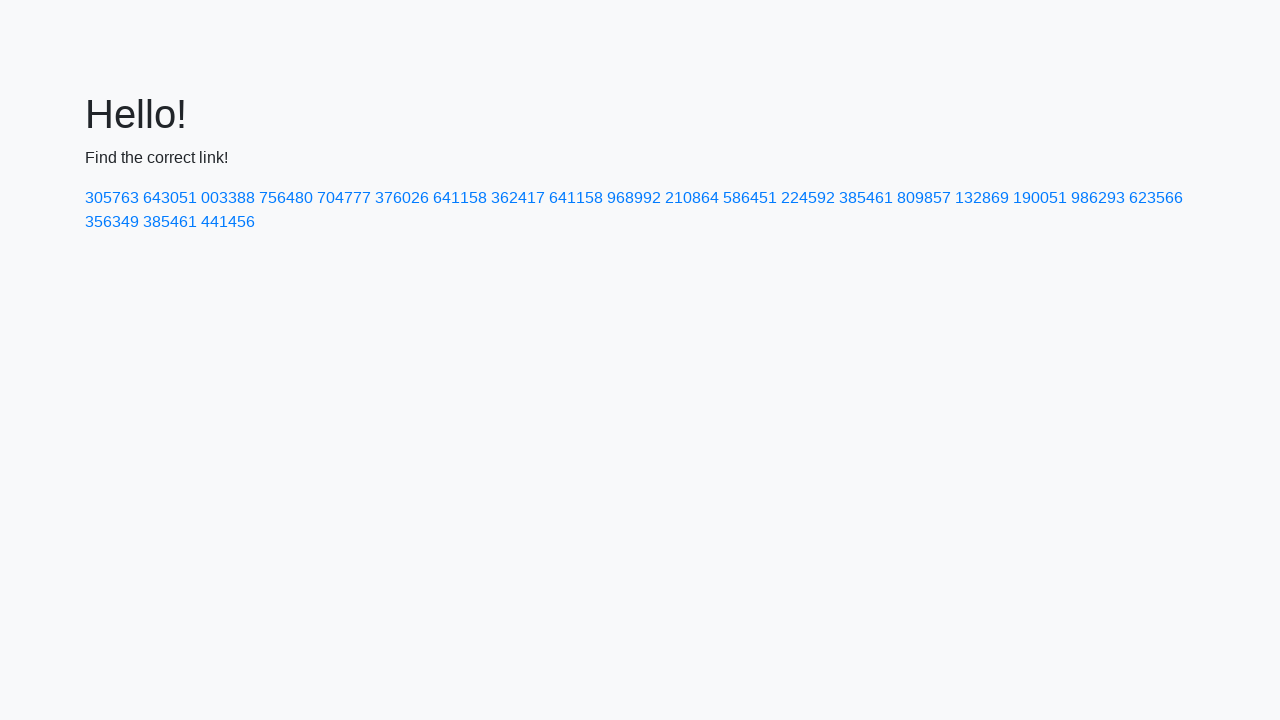

Clicked encrypted link with text '224592' at (808, 198) on a:has-text('224592')
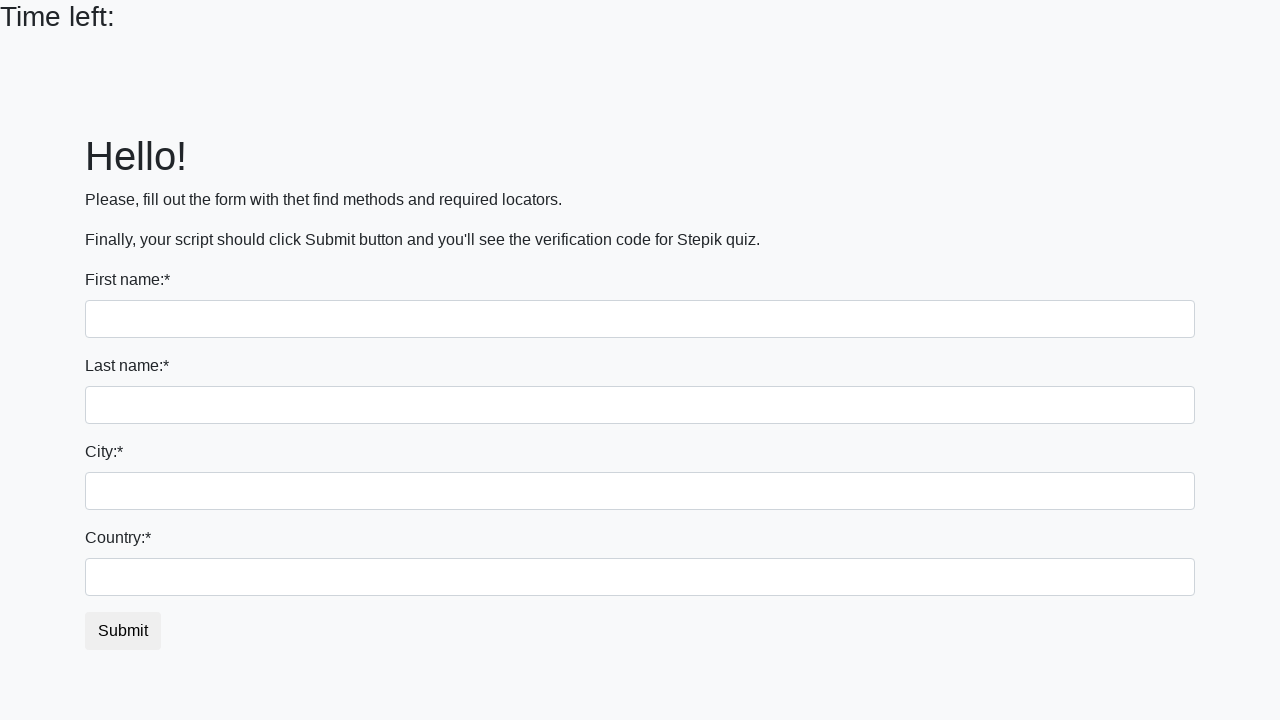

Filled first name field with 'Ivan' on input:first-of-type
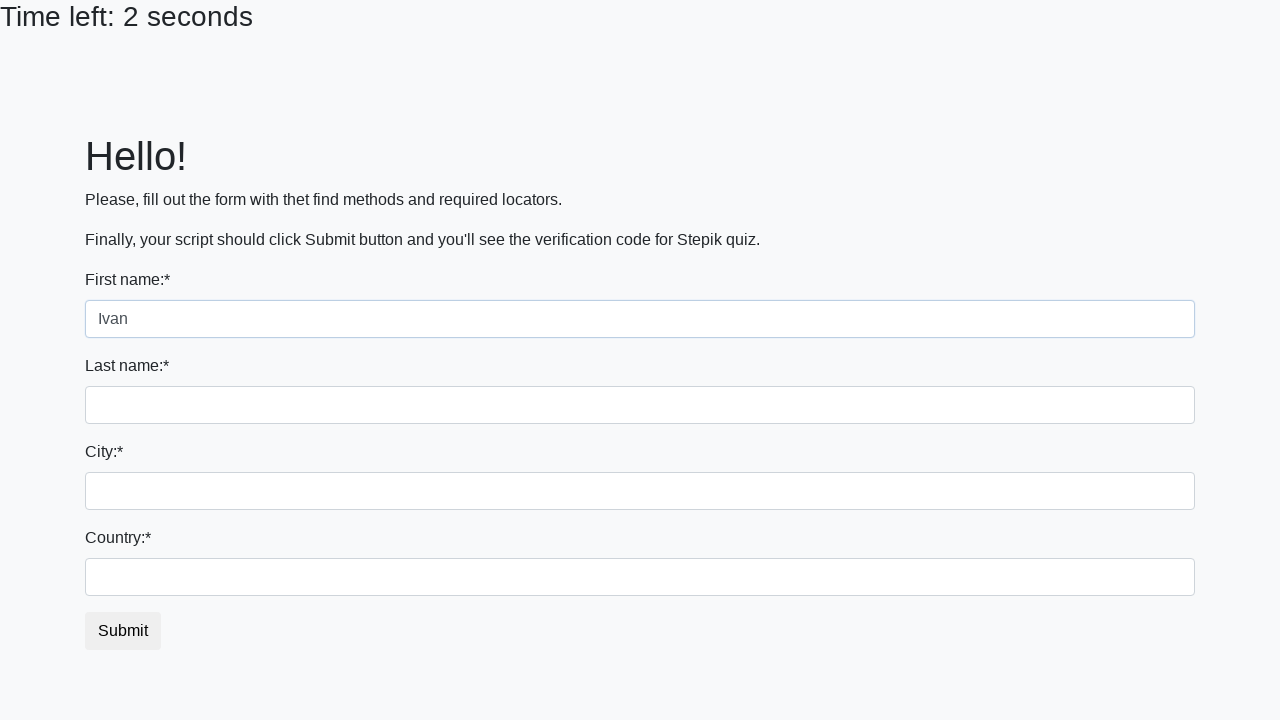

Filled last name field with 'Petrov' on input[name='last_name']
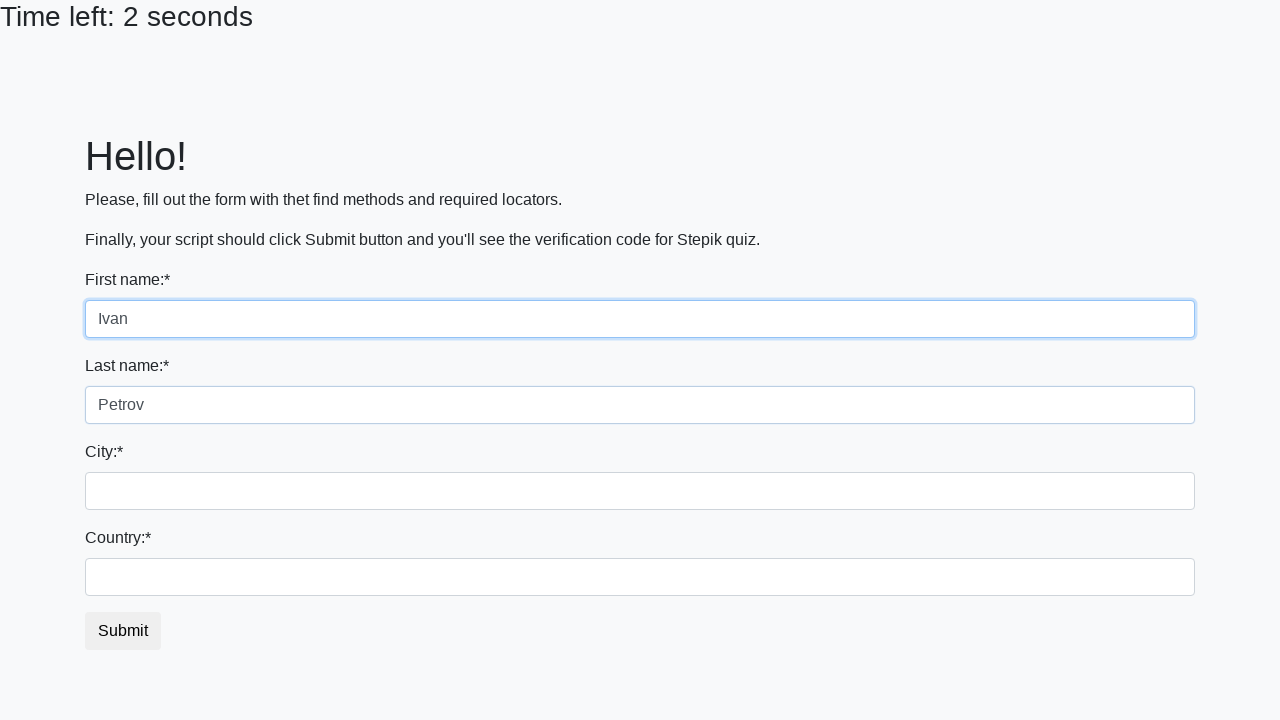

Filled city field with 'Smolensk' on input.city
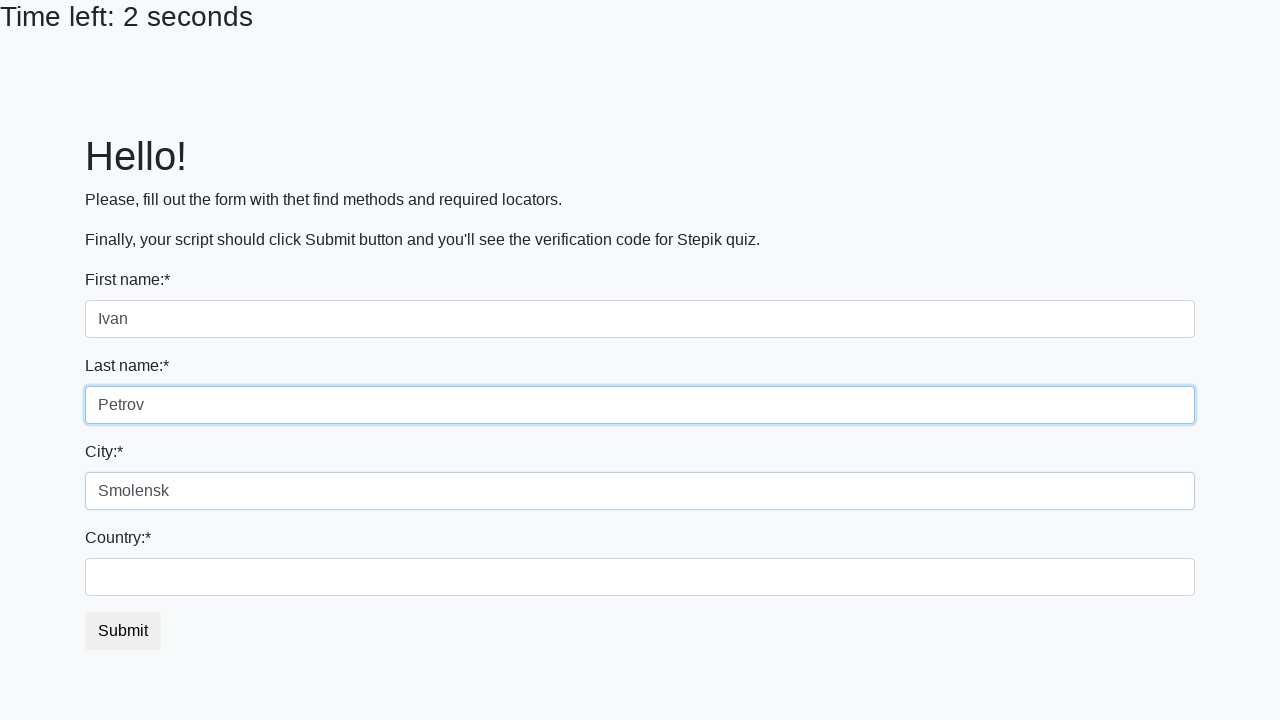

Filled country field with 'Russia' on input#country
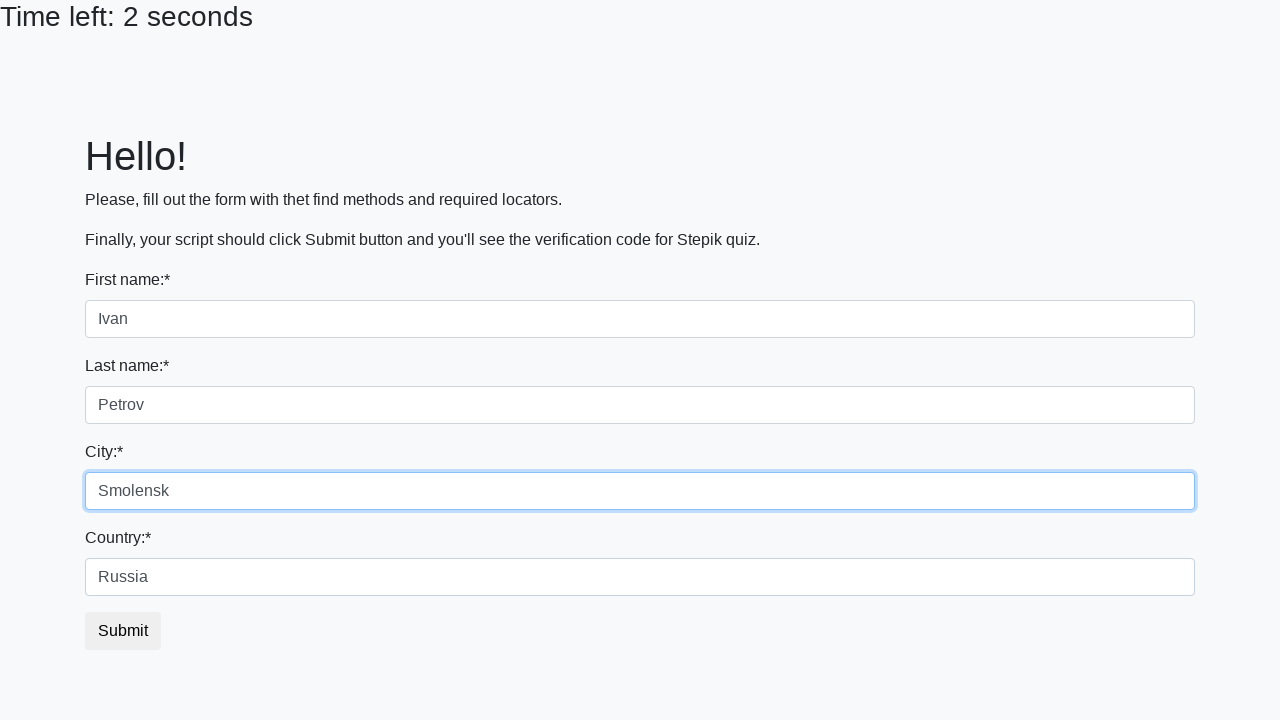

Clicked submit button to submit registration form at (123, 631) on button.btn
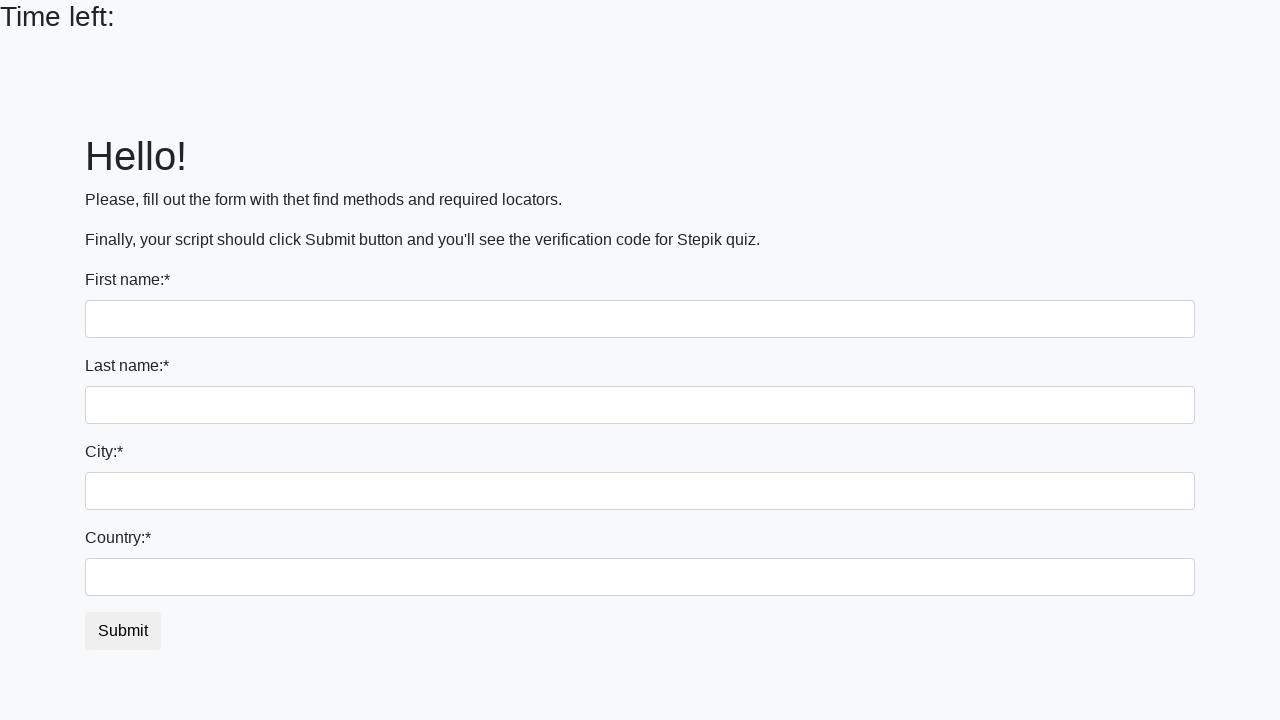

Waited 1000ms for form submission result
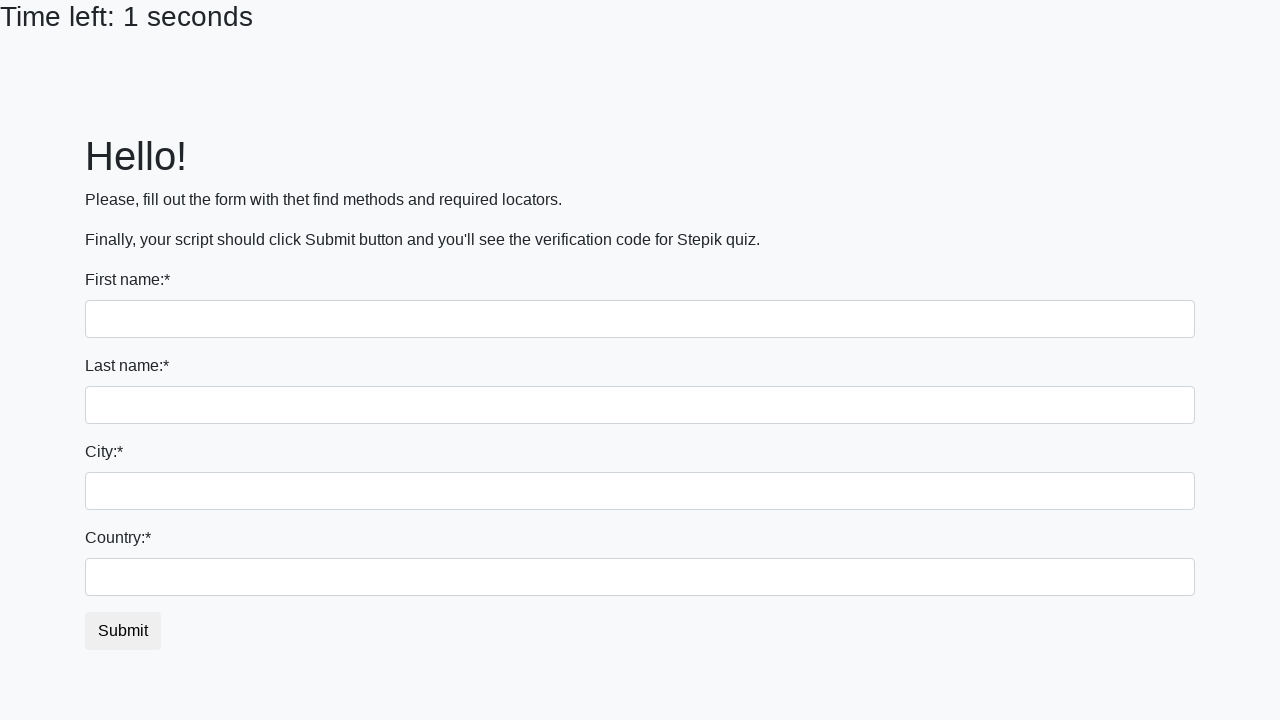

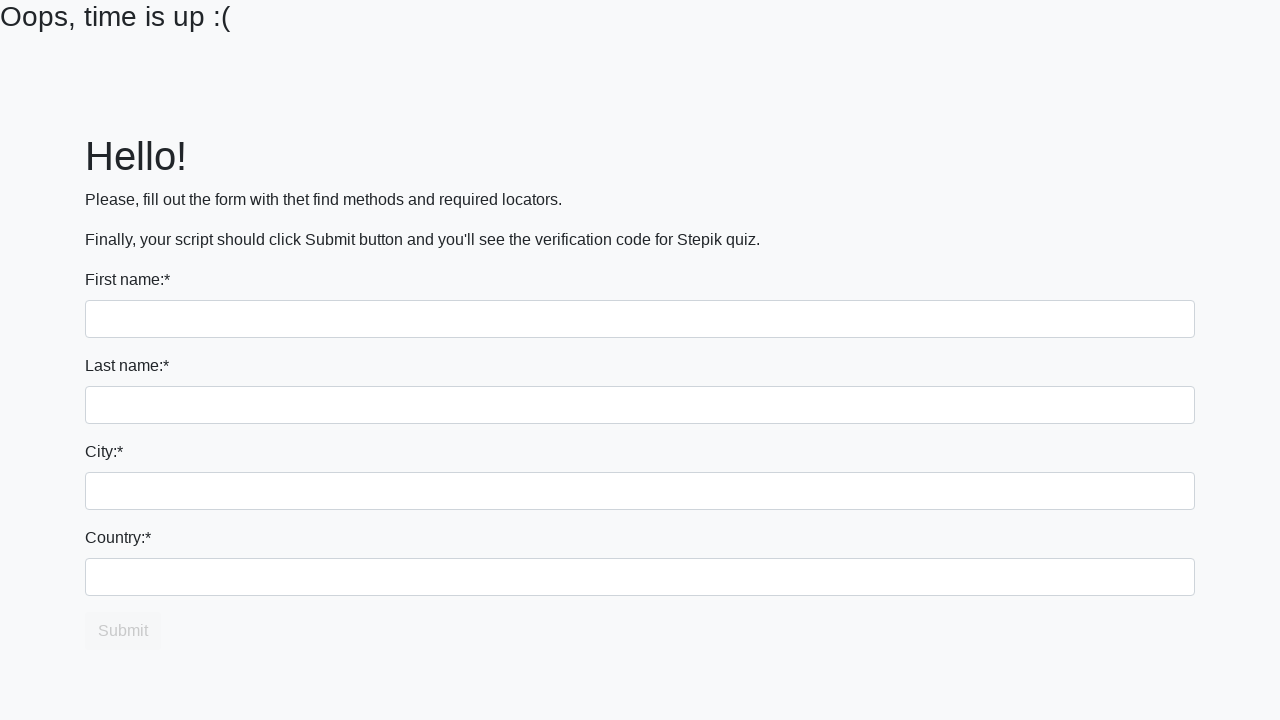